Tests login form validation when username field is empty

Starting URL: https://cms.demo.katalon.com

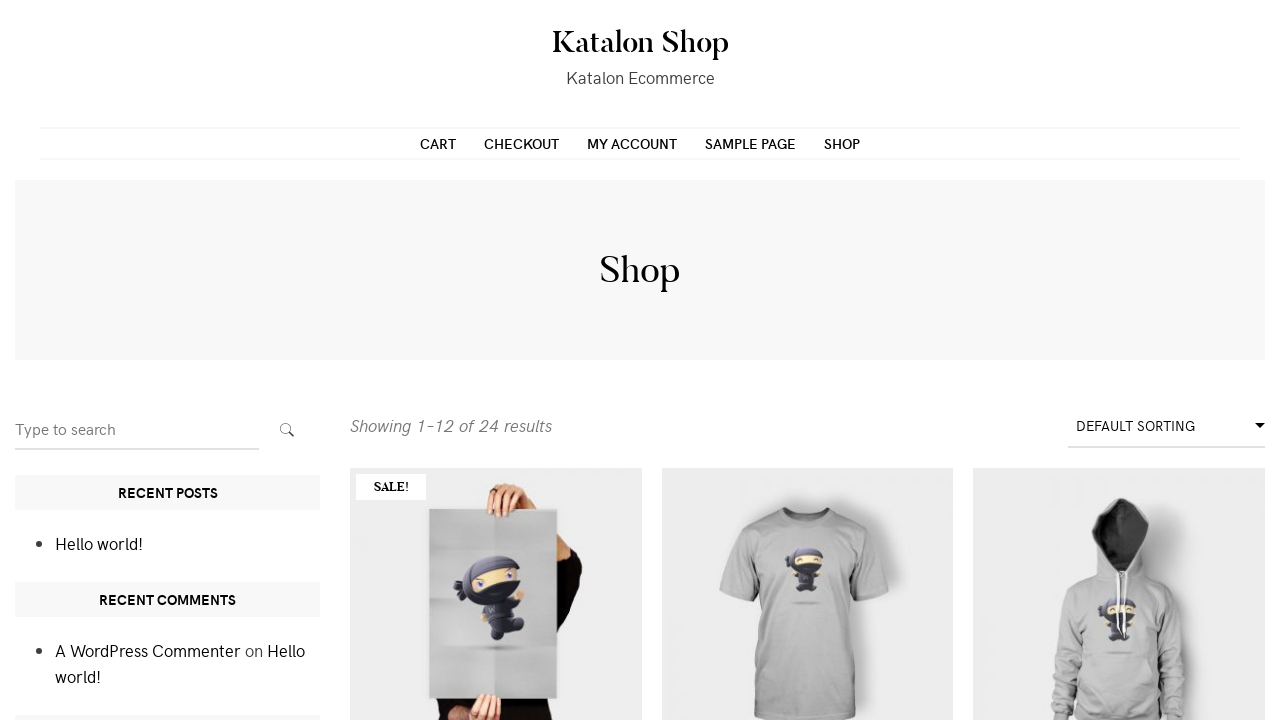

Clicked MY ACCOUNT link at (632, 143) on text=MY ACCOUNT
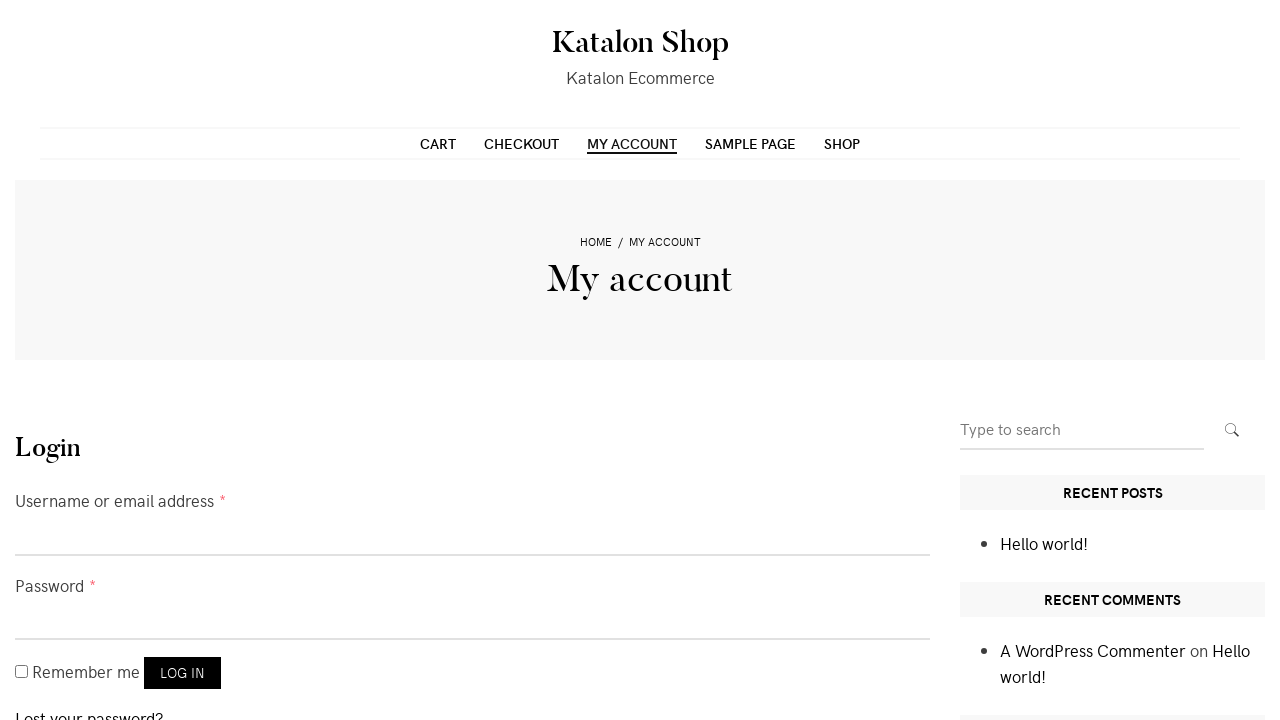

Clicked login button without entering credentials at (182, 673) on button[name='login']
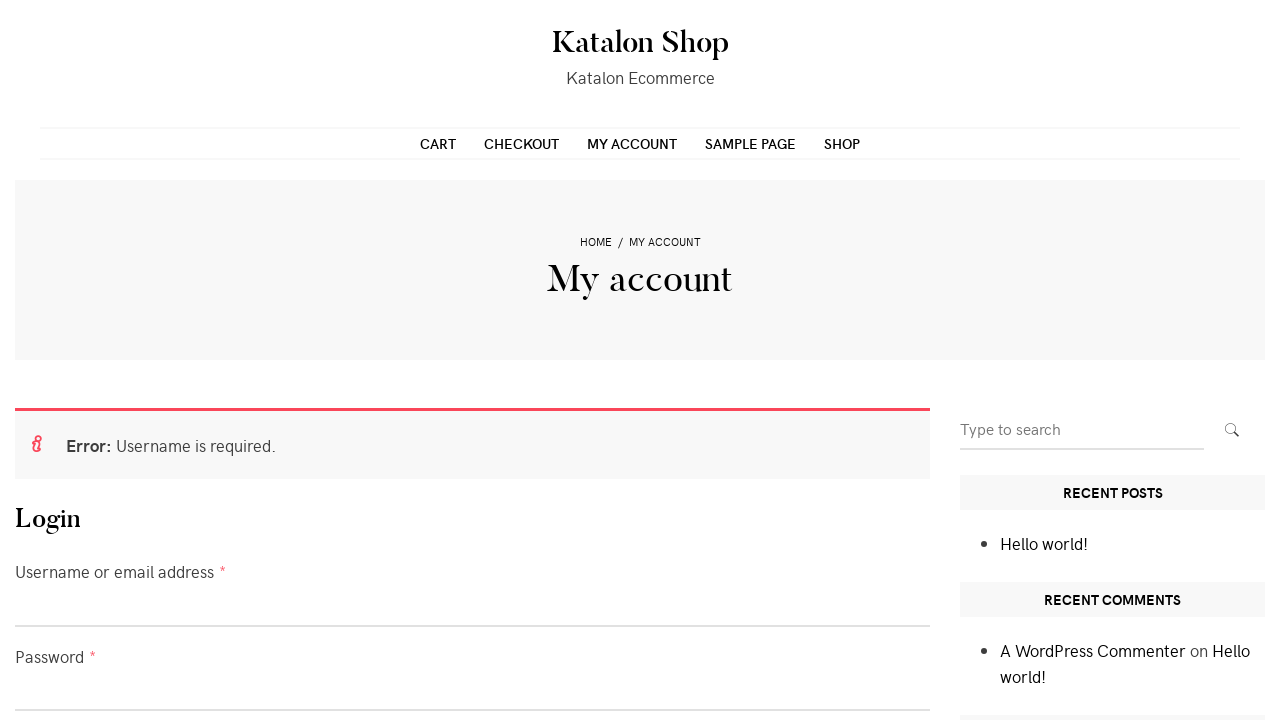

Error message appeared when submitting login form without username
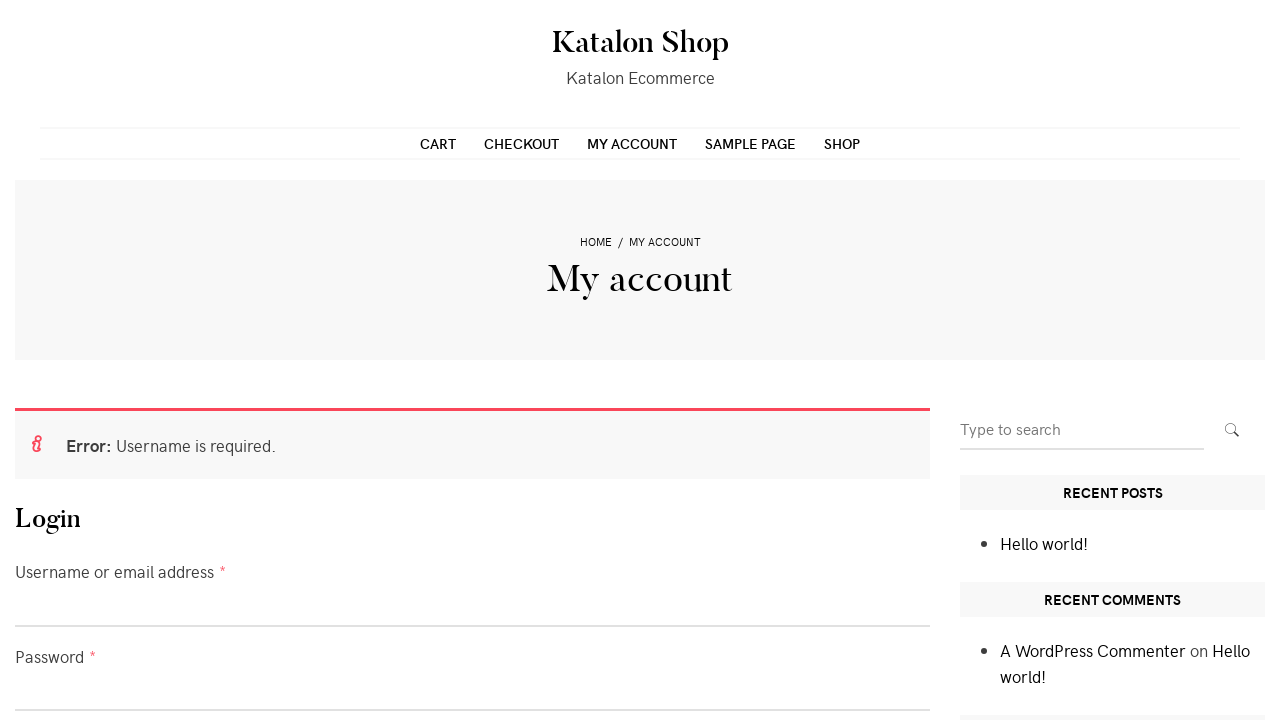

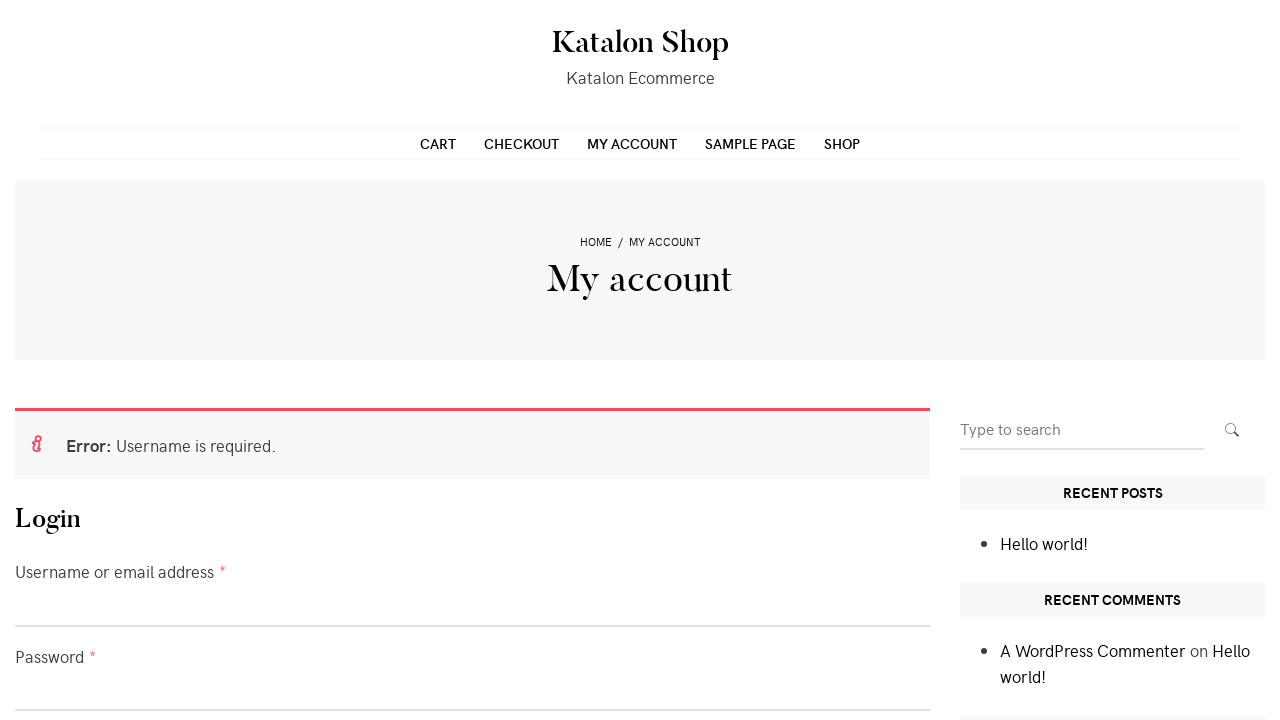